Verifies the email input field has proper attributes including name, placeholder, and size

Starting URL: https://saucelabs.github.io/training-test-page/

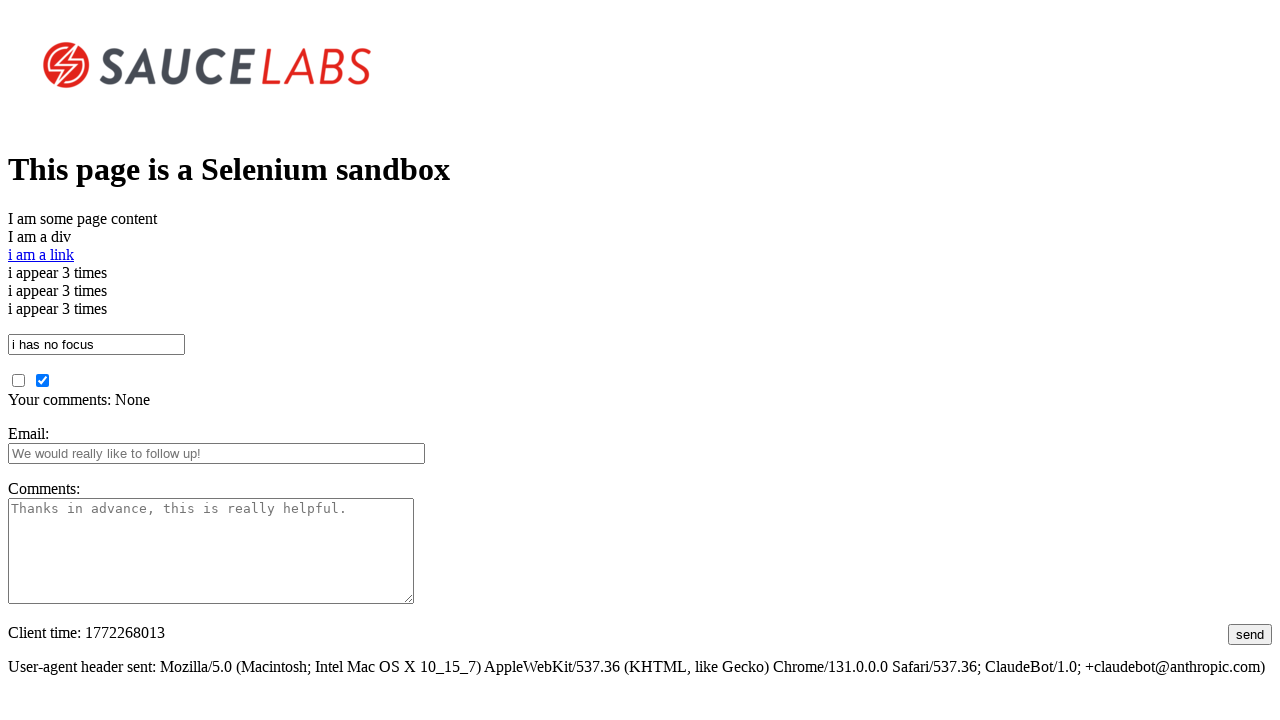

Navigated to training test page
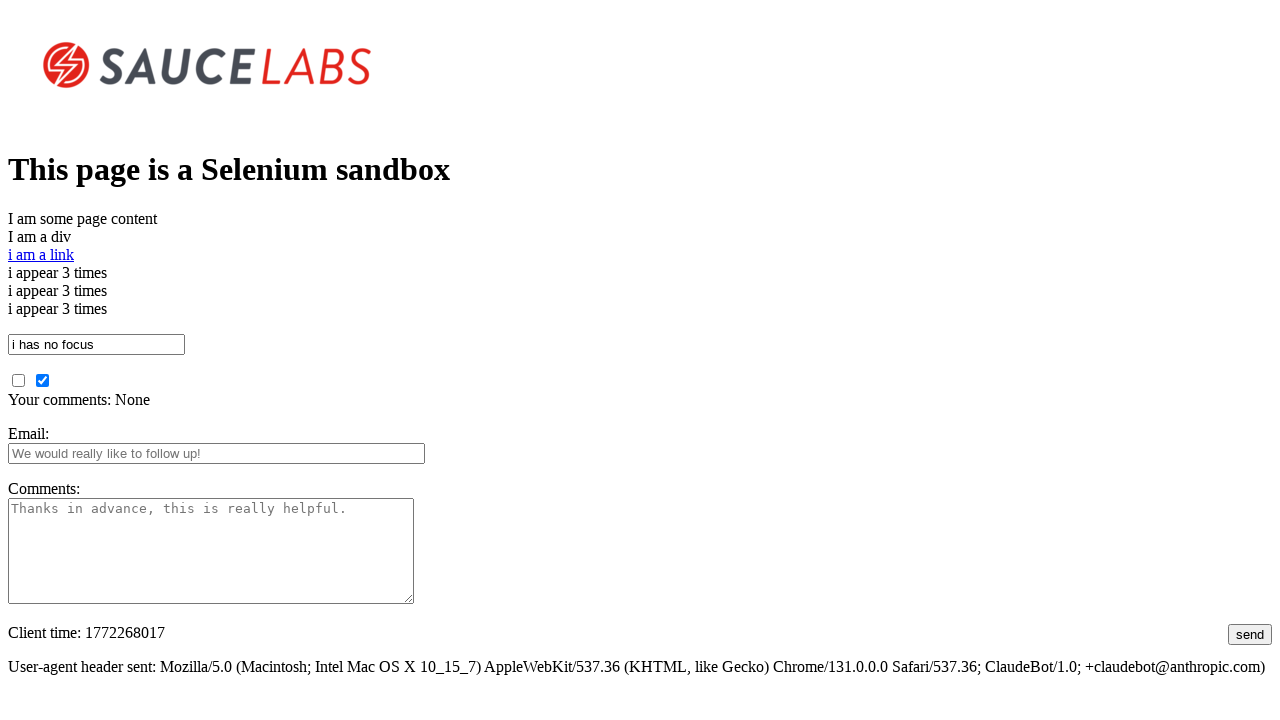

Located email input field by ID 'fbemail'
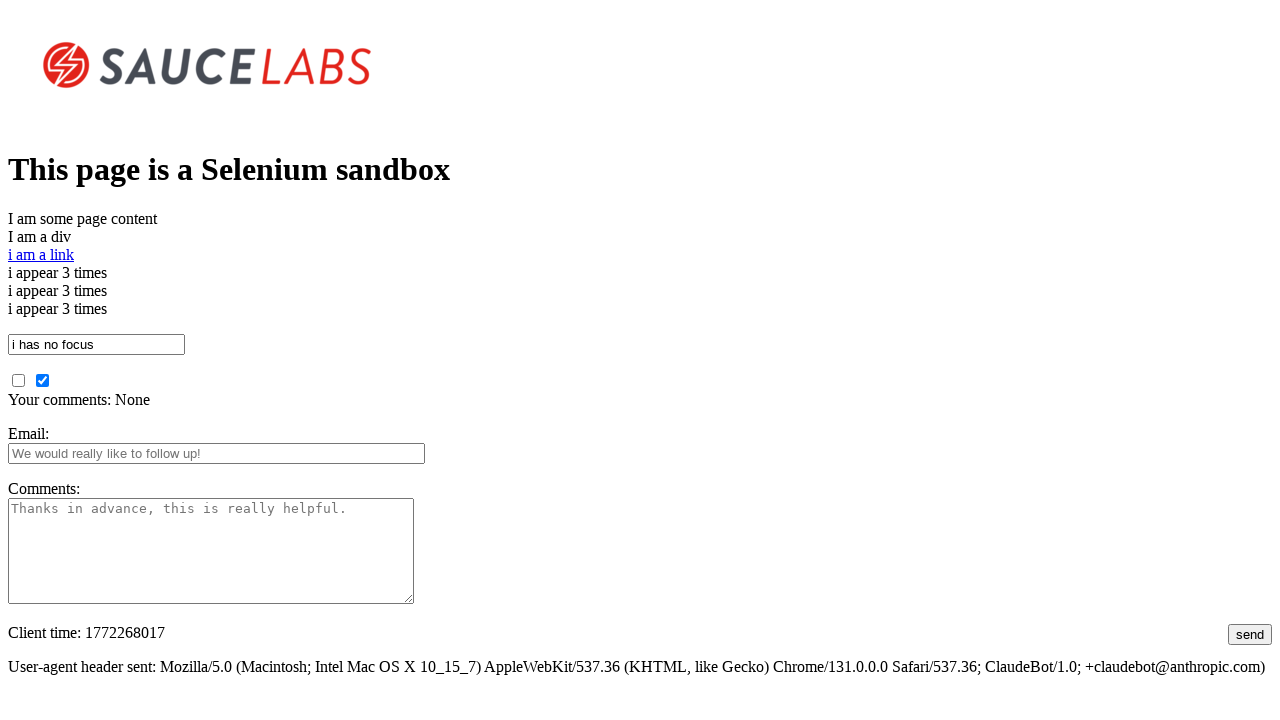

Verified email input field is visible
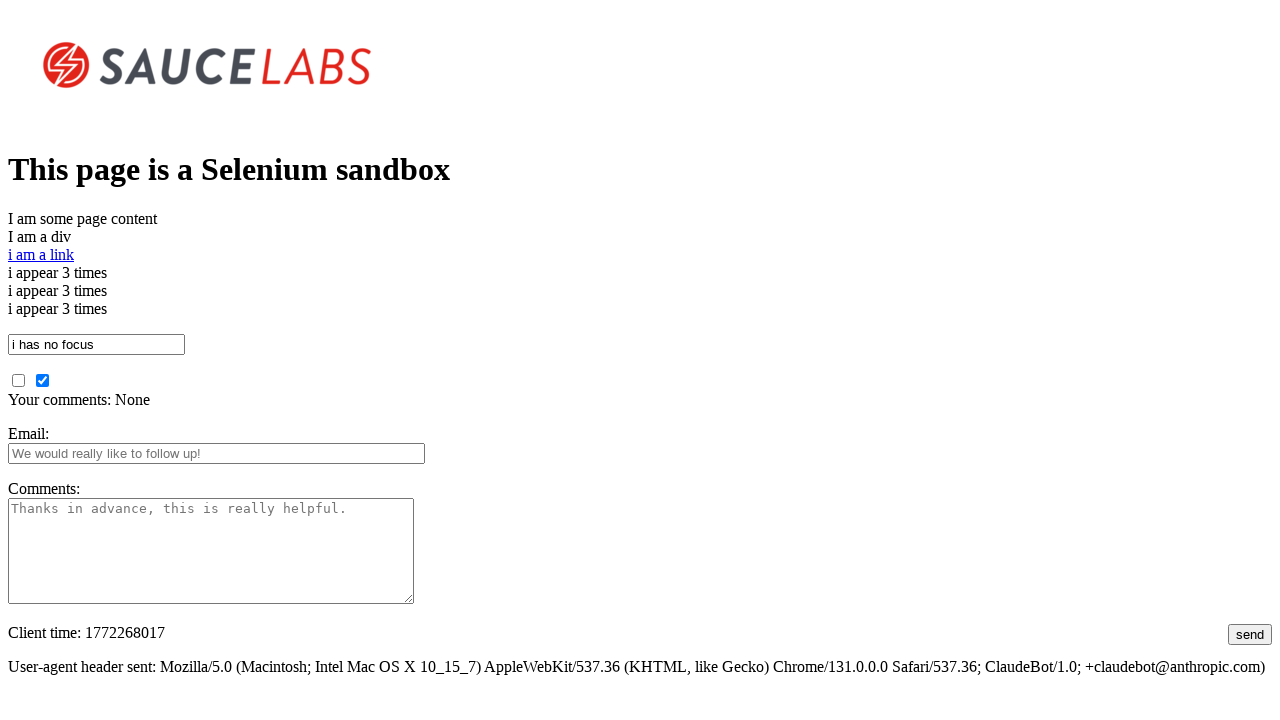

Verified email input has correct name attribute 'fbemail'
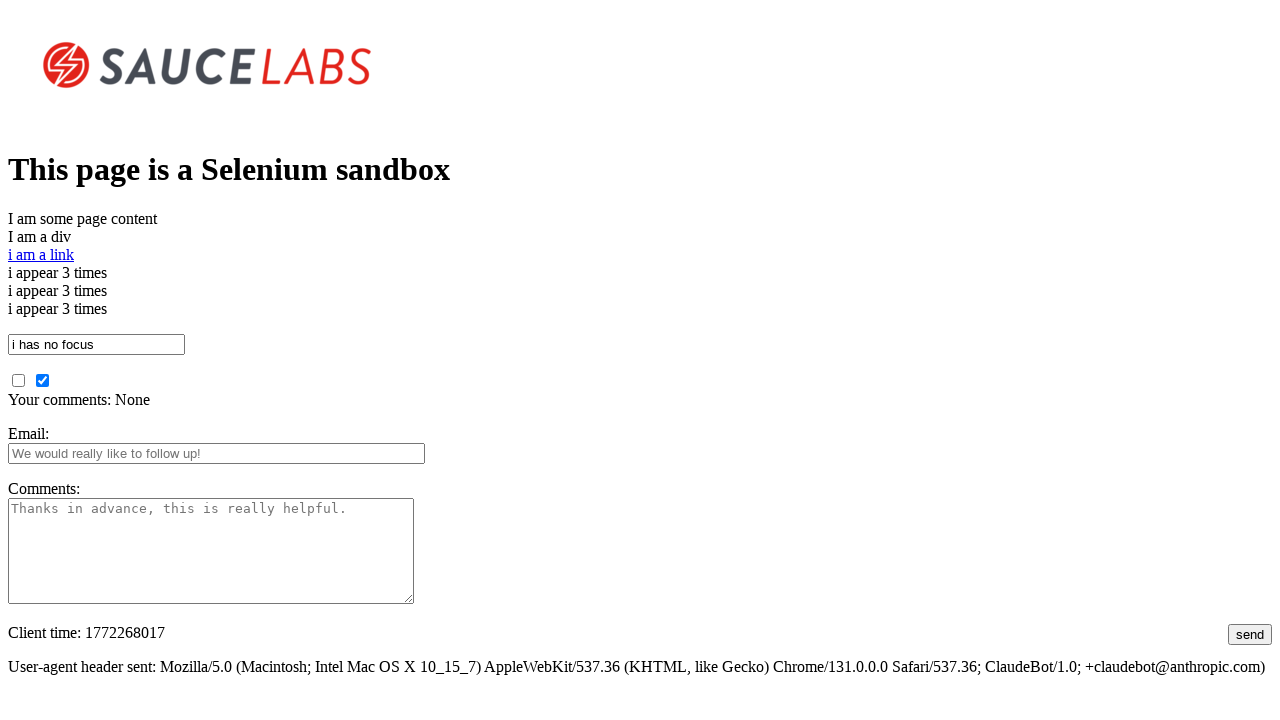

Verified email input has correct placeholder text 'We would really like to follow up!'
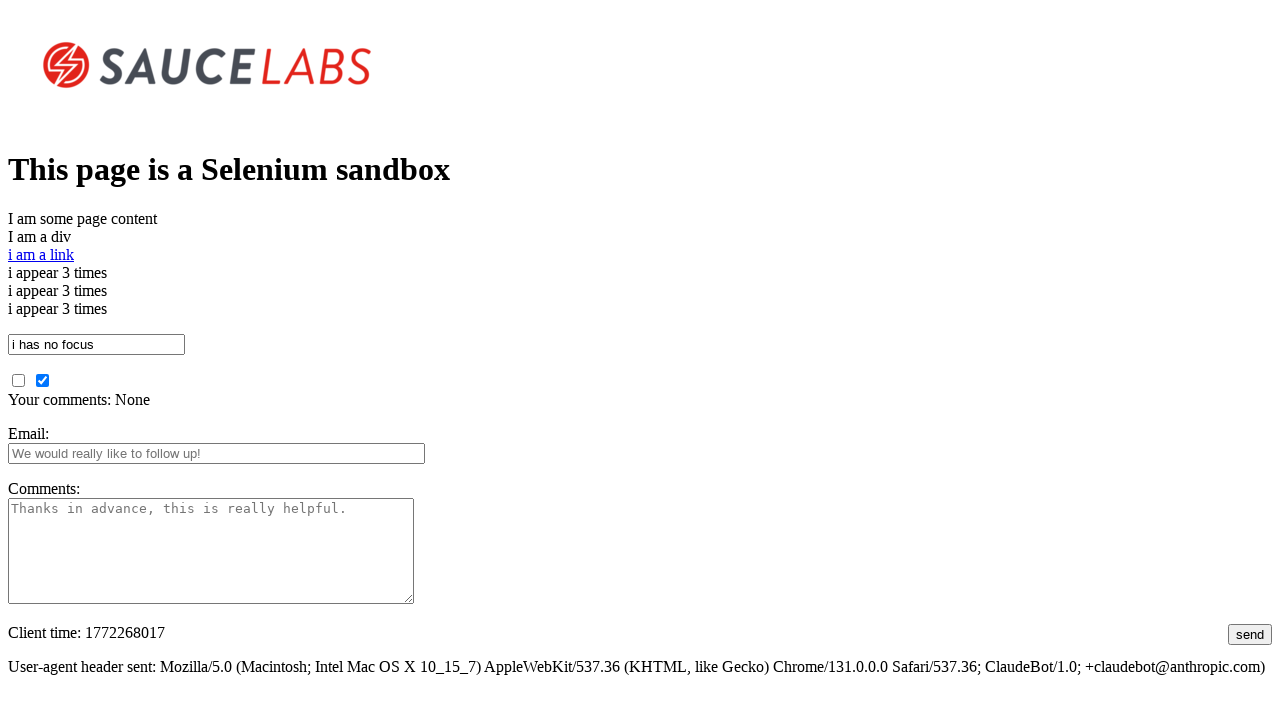

Verified email input has correct size attribute '50'
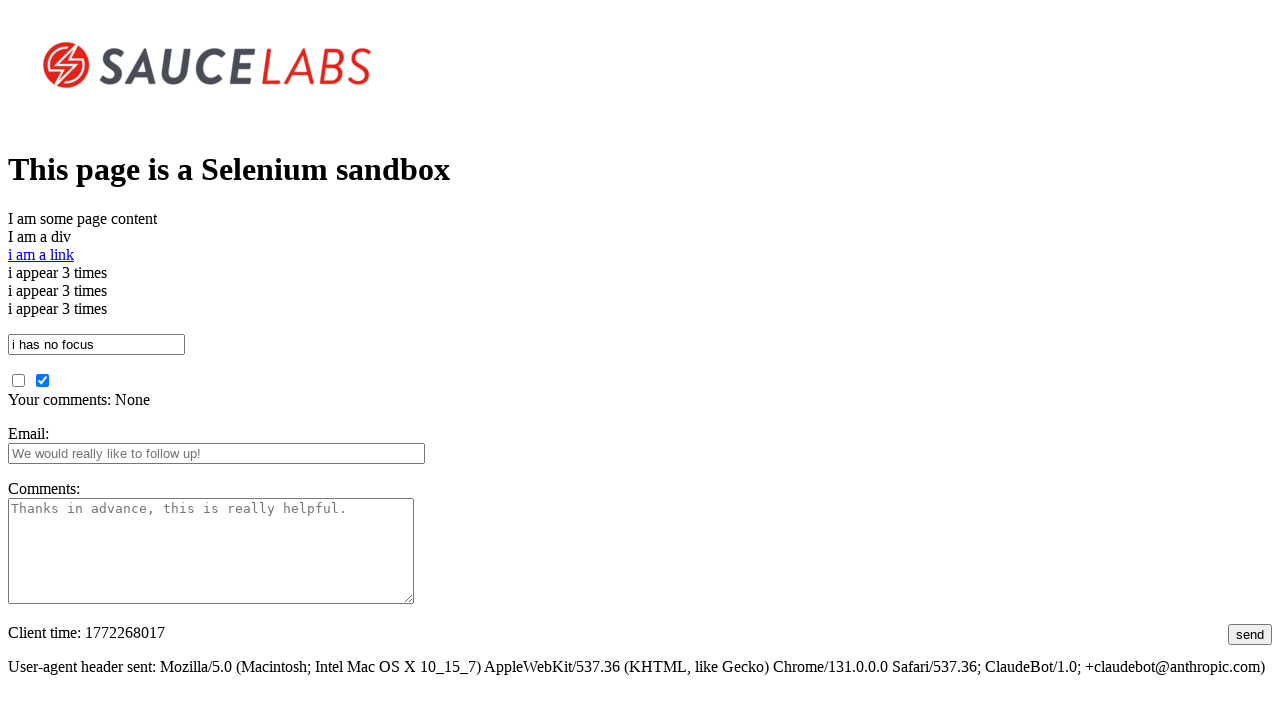

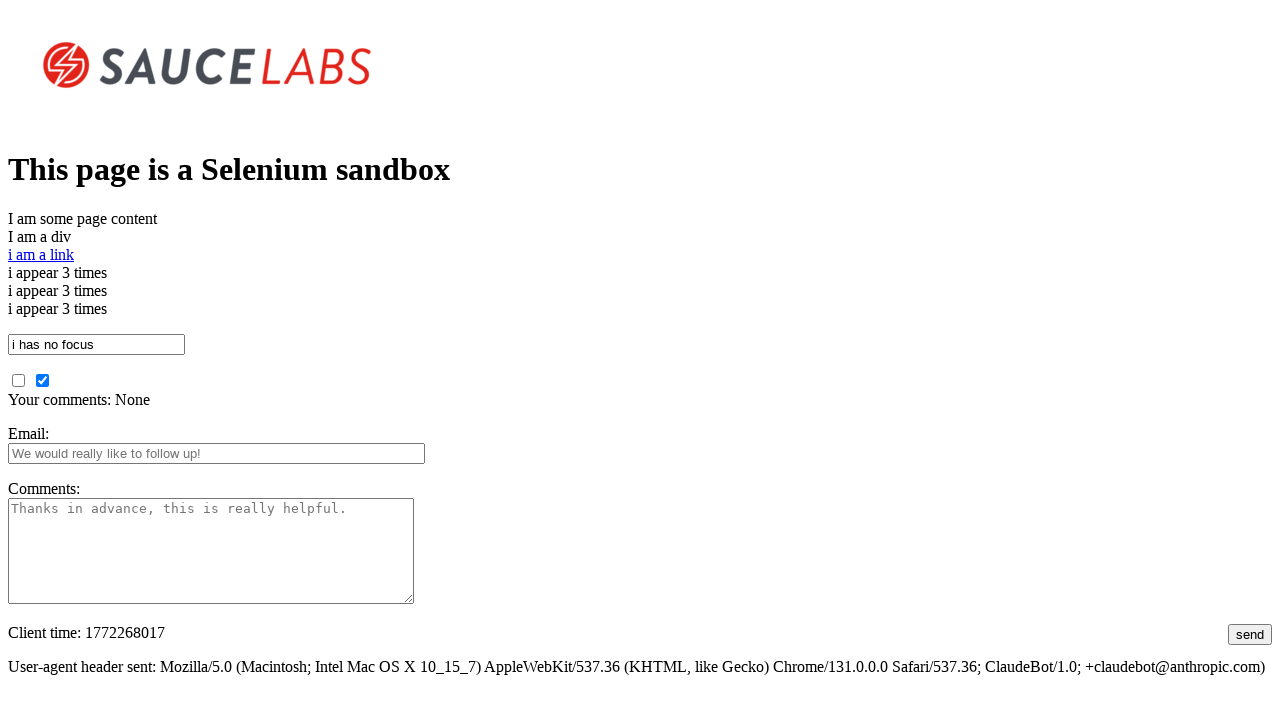